Tests slider drag functionality by clicking and holding the range input element, moving it horizontally by an offset, then releasing

Starting URL: https://demoqa.com/slider

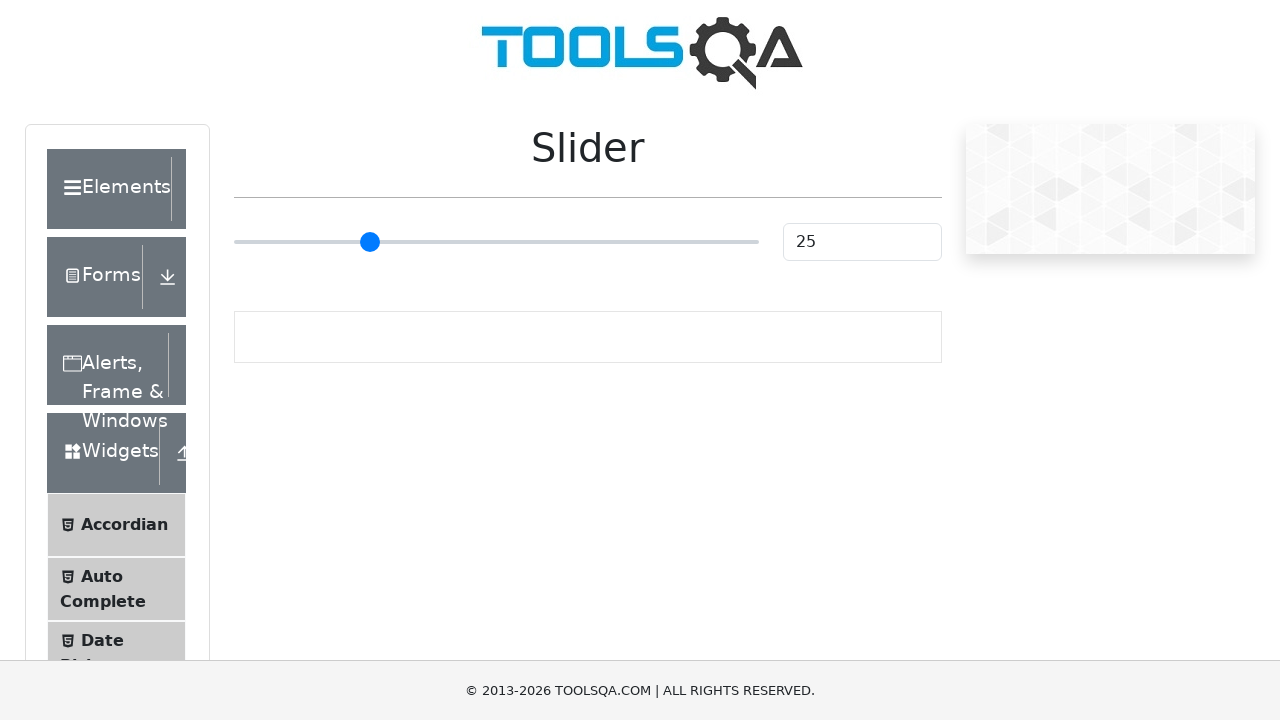

Located the range slider input element
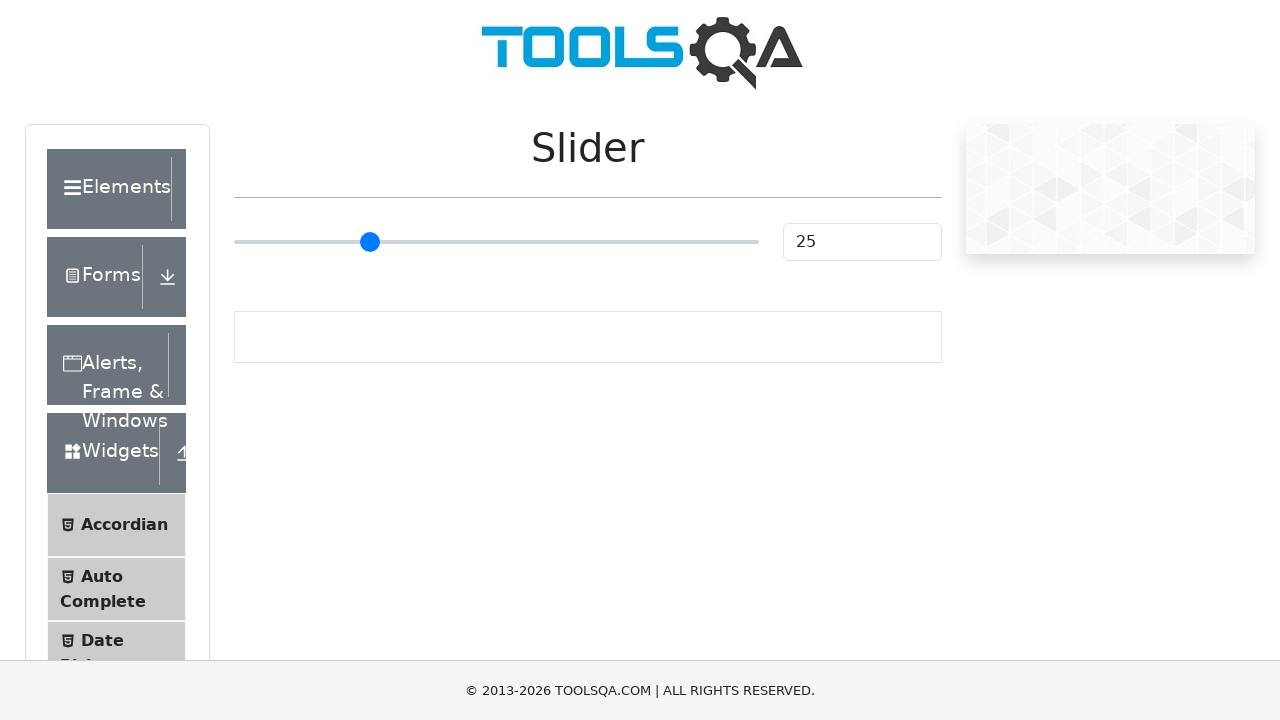

Slider element is now visible
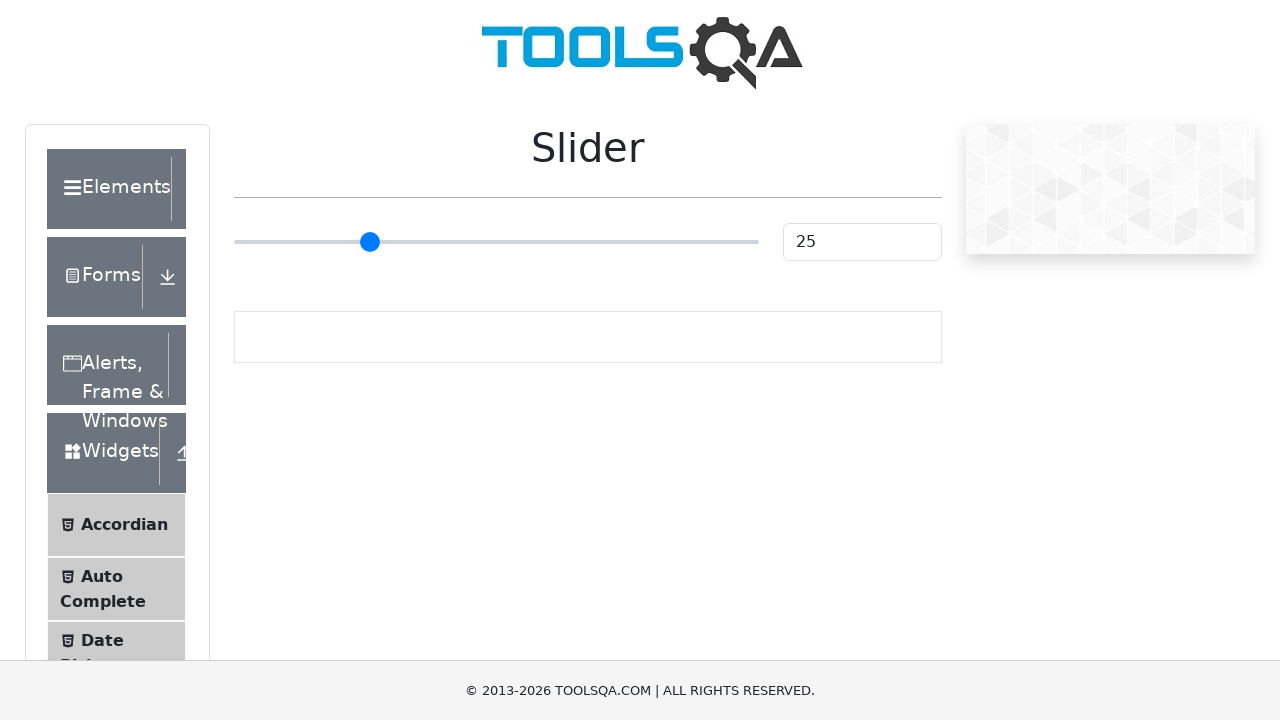

Retrieved slider bounding box for drag calculation
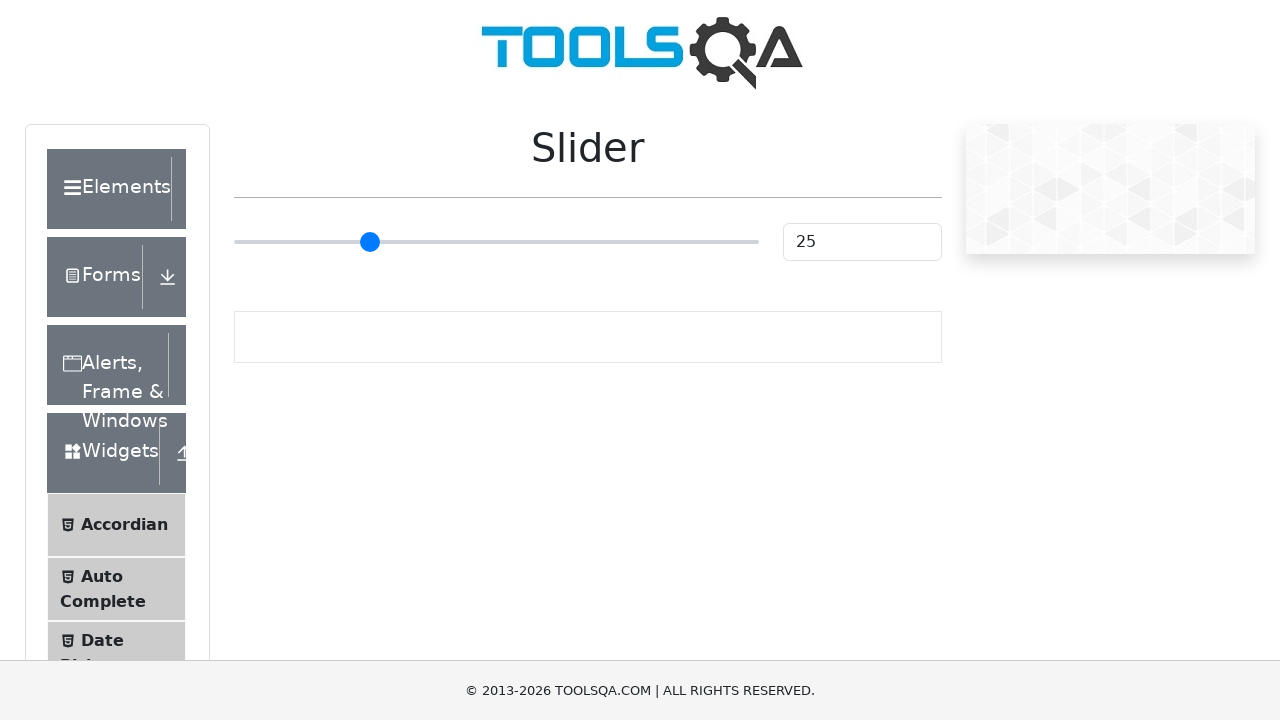

Moved mouse to the center of the slider at (496, 242)
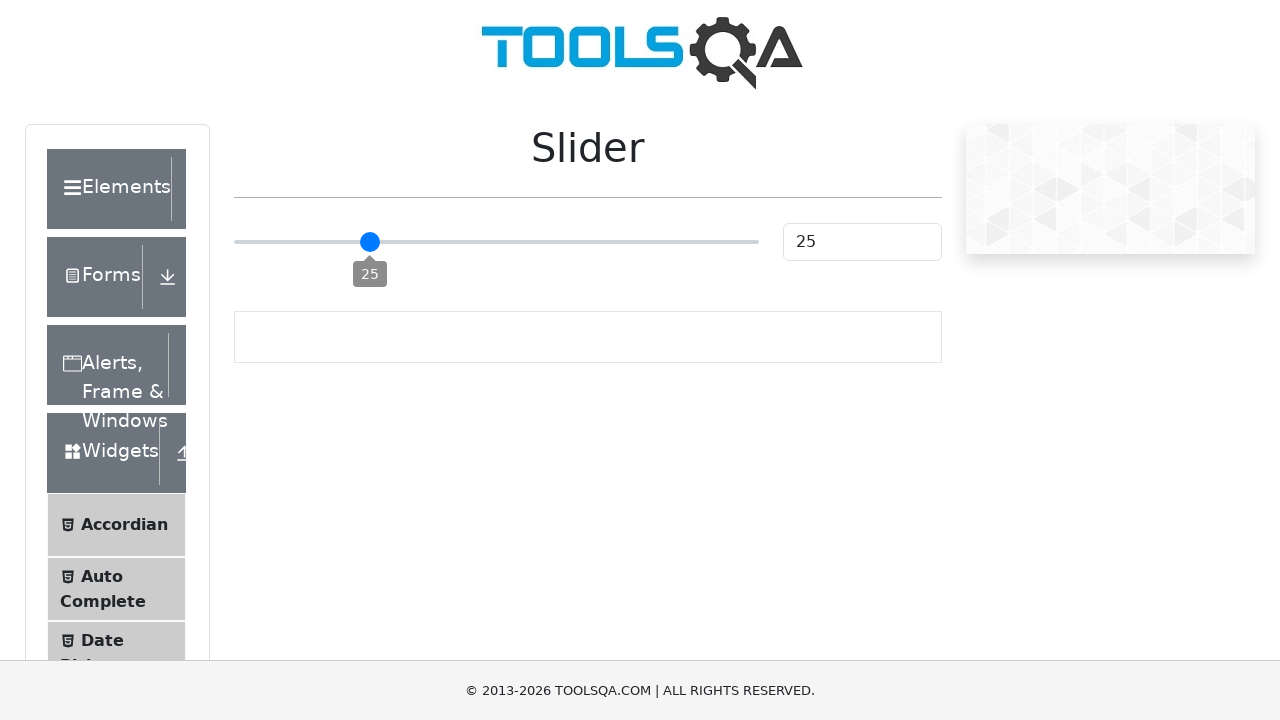

Pressed and held mouse button down on slider at (496, 242)
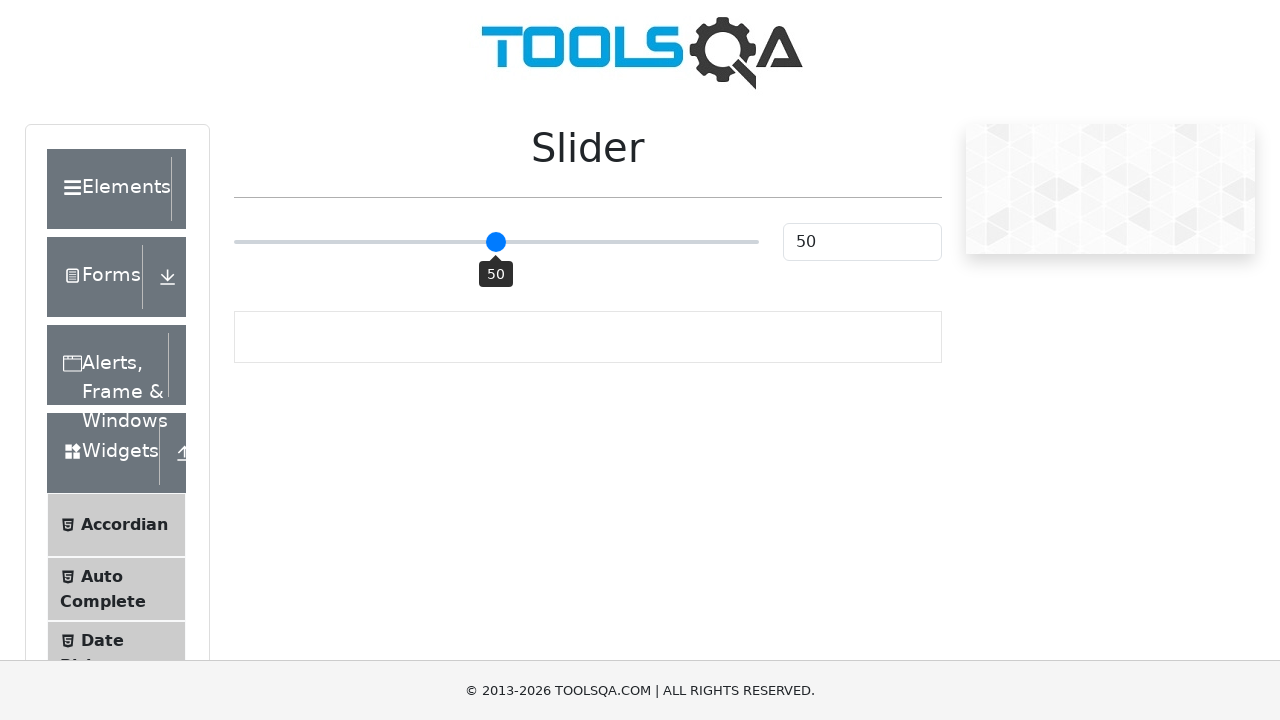

Dragged slider 10 pixels to the right at (506, 242)
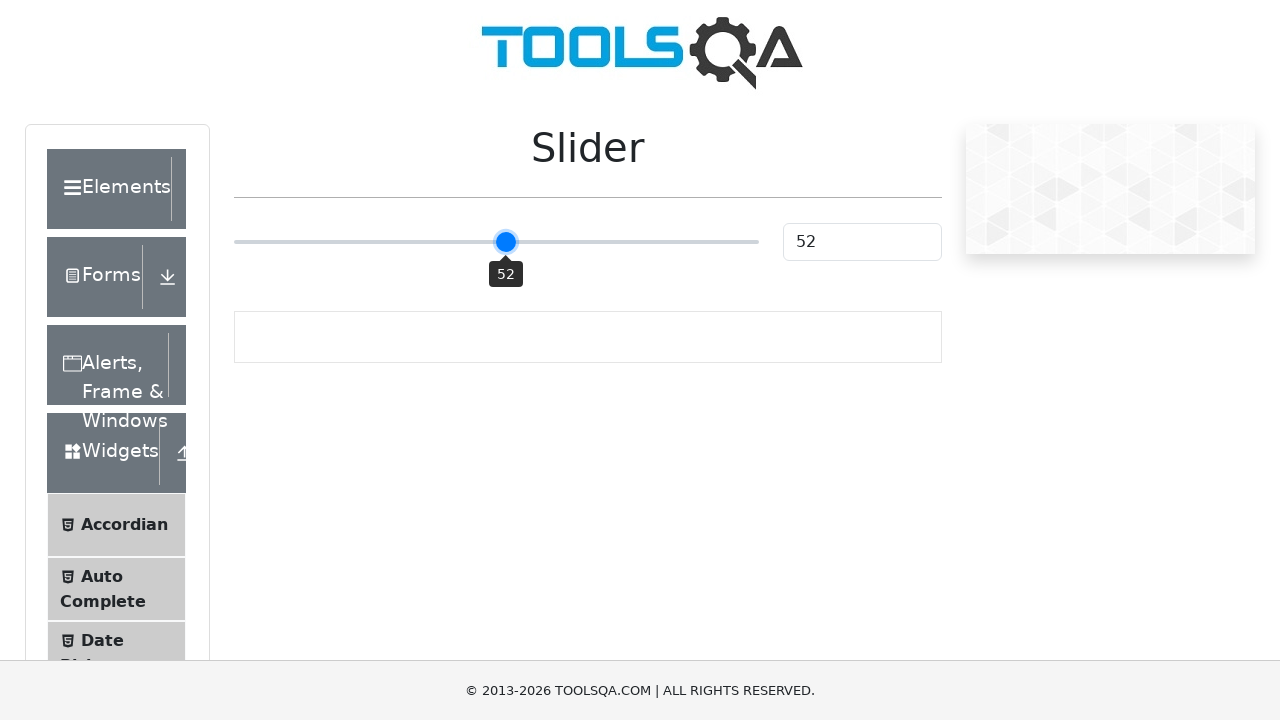

Released mouse button to complete slider drag operation at (506, 242)
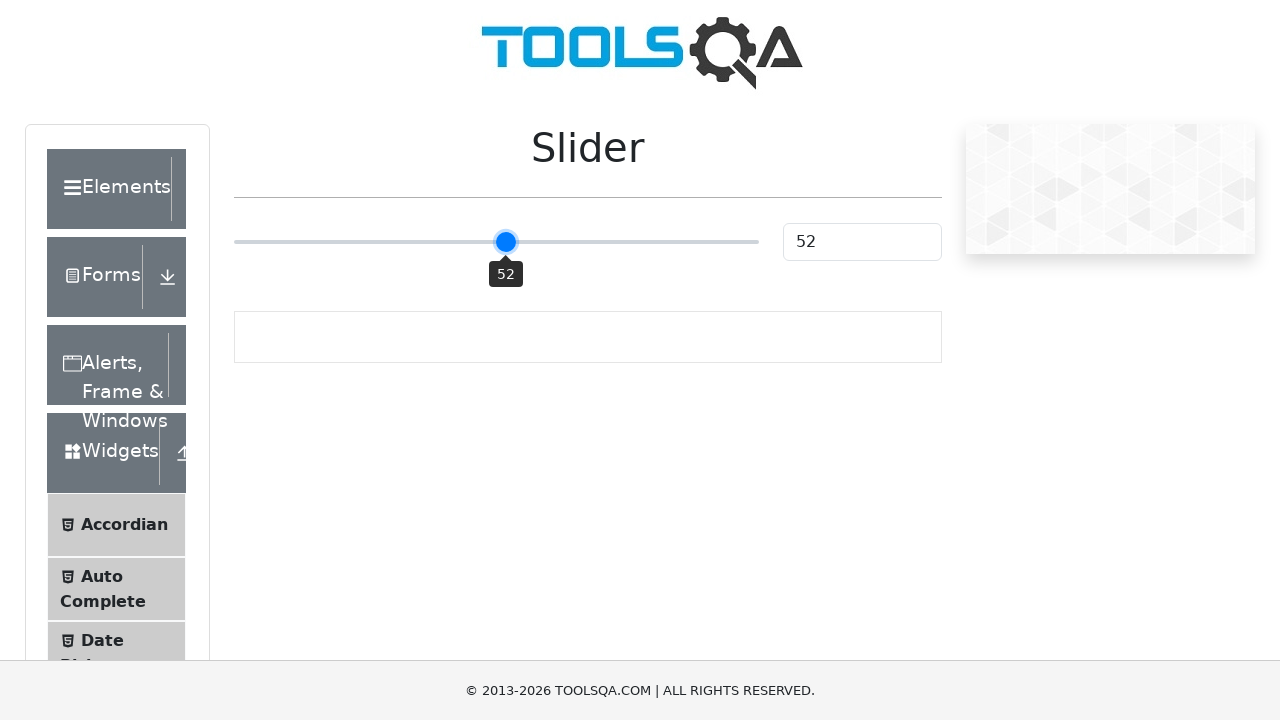

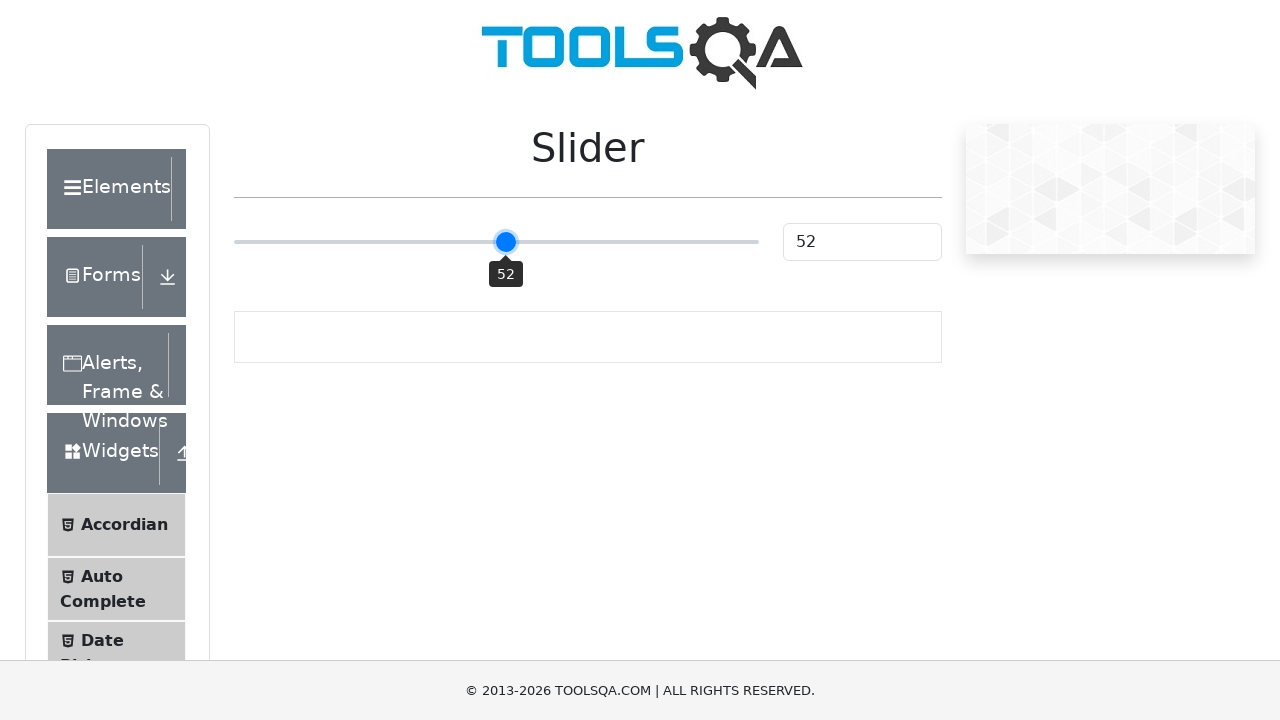